Tests the ParaBank registration form by filling in customer details including name, address, city, state, zip code, phone number, and SSN using various locator strategies.

Starting URL: https://parabank.parasoft.com/parabank/register.htm

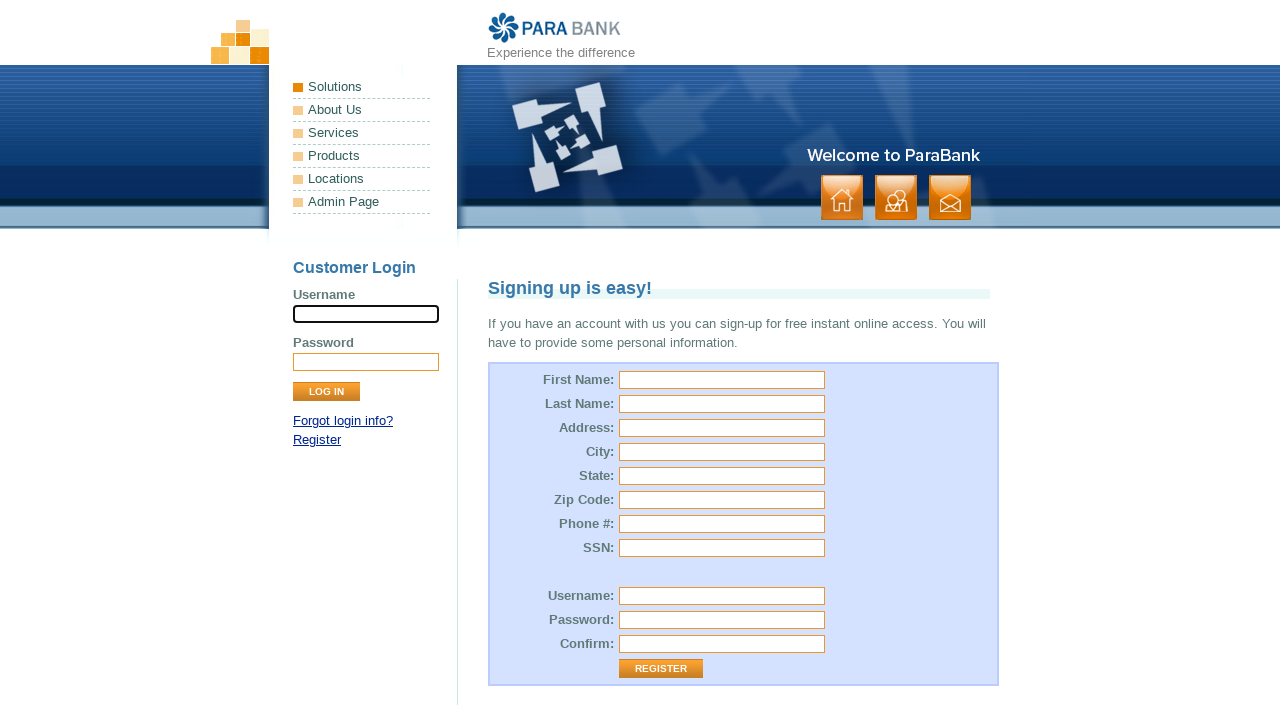

Filled first name field with 'Jay' on #customer\.firstName
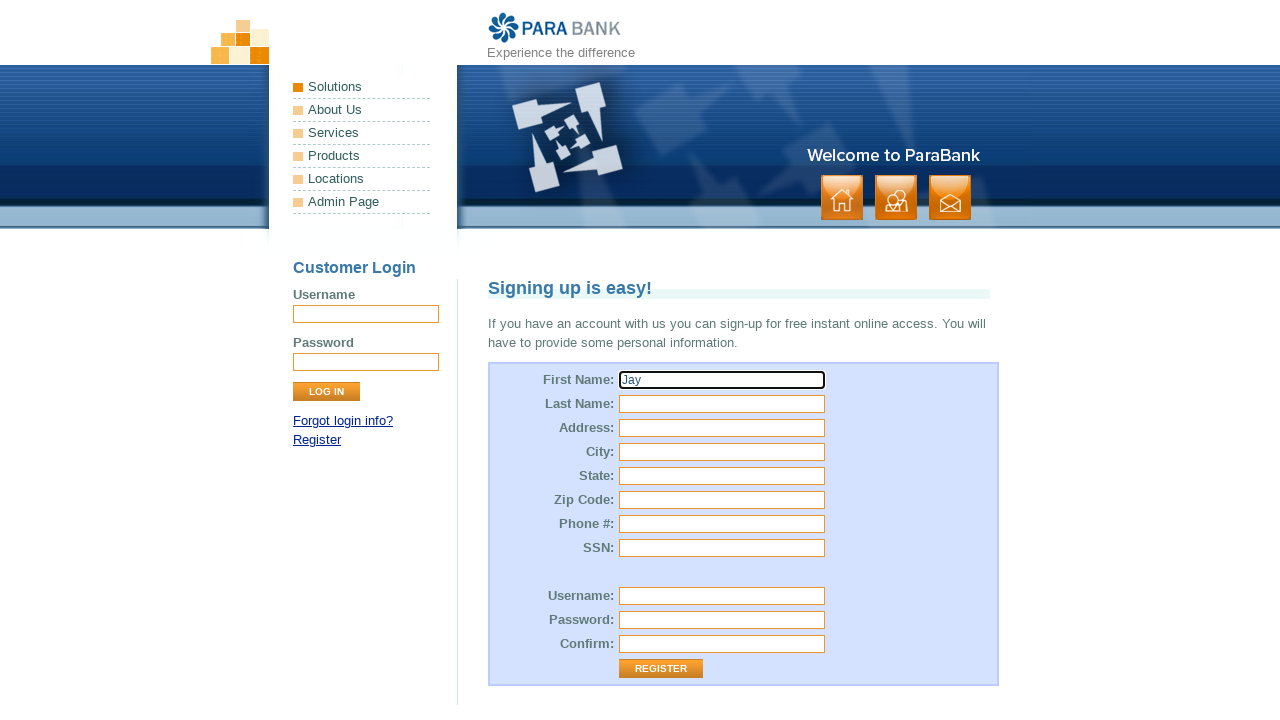

Filled last name field with 'ken' on #customer\.lastName
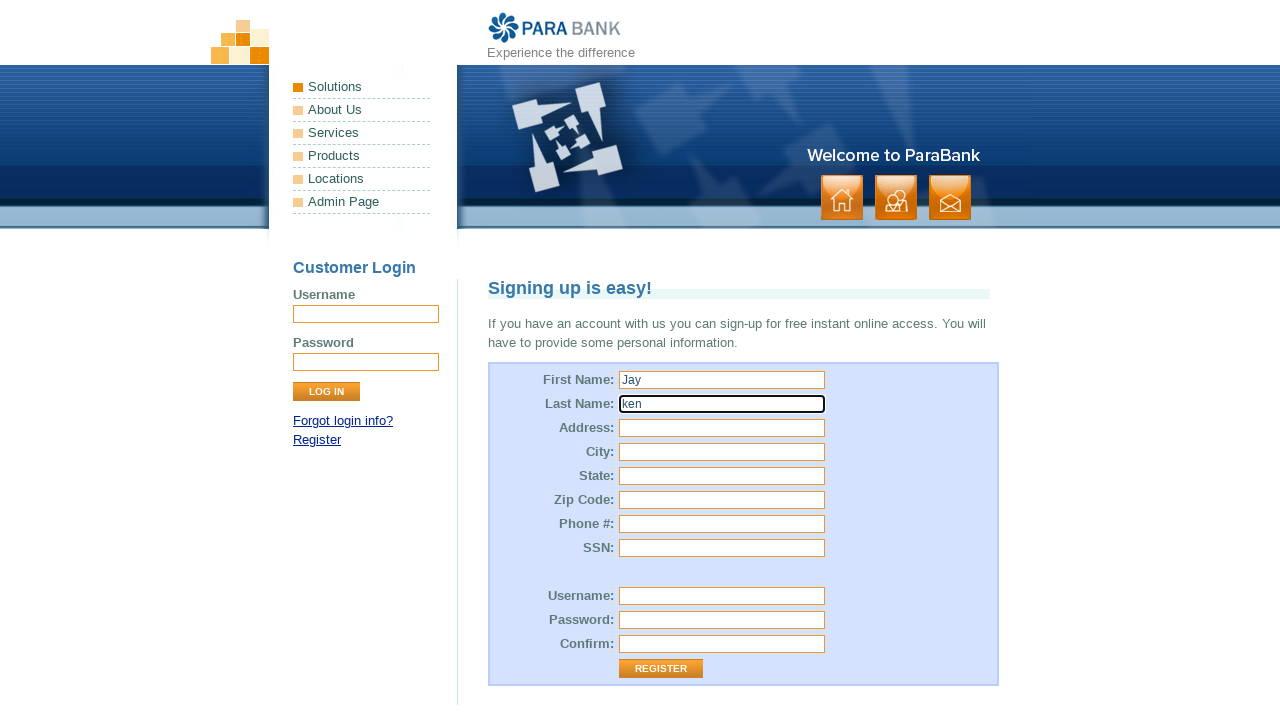

Filled street address with '12th Chruch Street , Down Town' on input[name='customer.address.street']
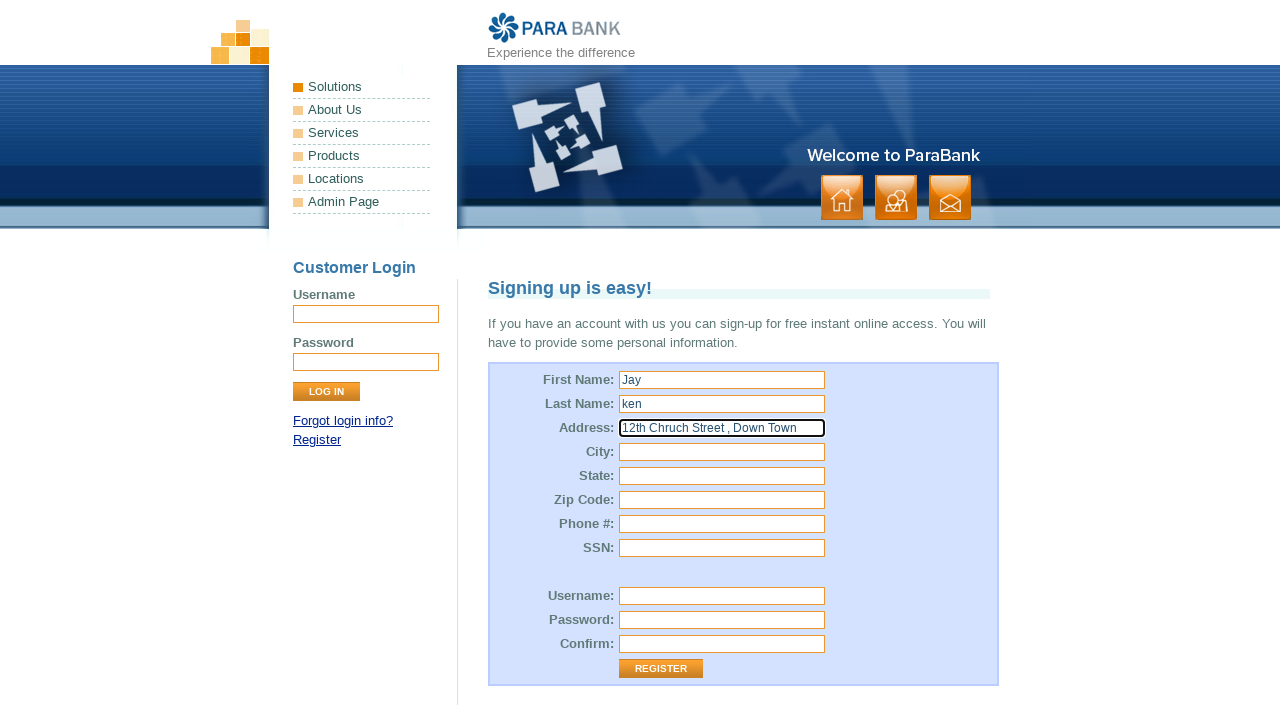

Filled city field with 'NewYork' on input[name='customer.address.city']
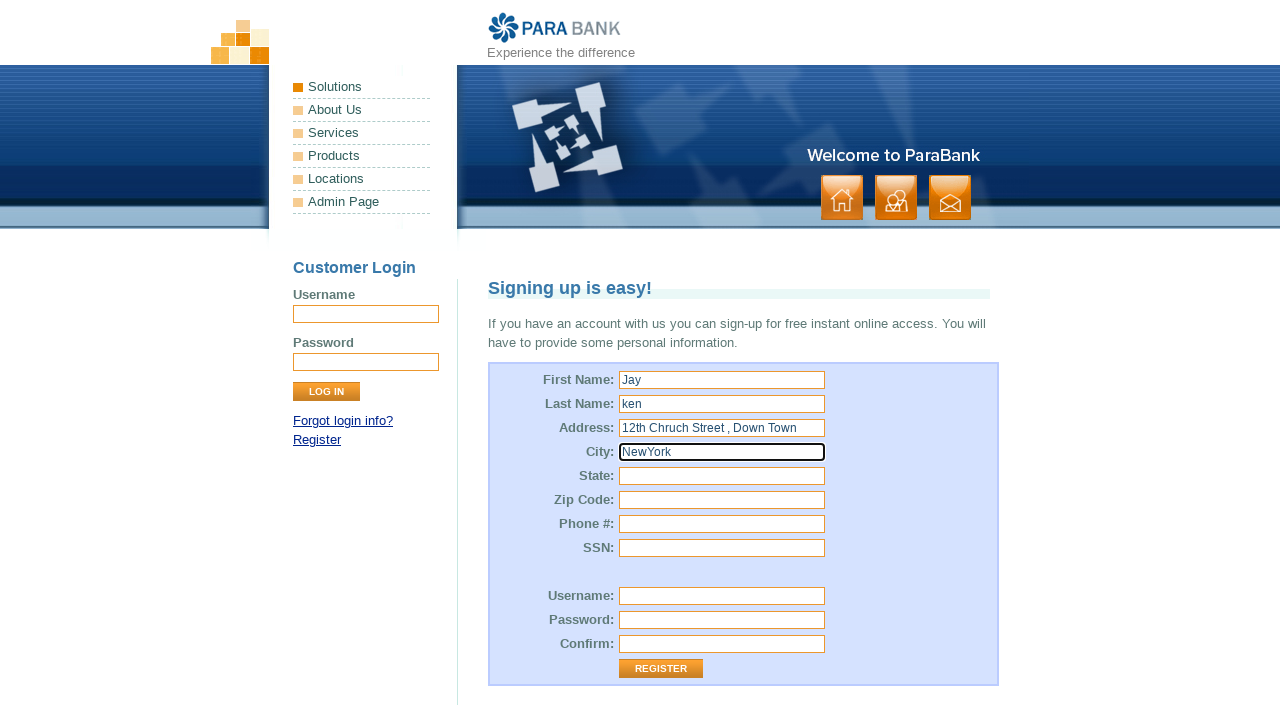

Filled state field with 'Alabama' on #customer\.address\.state
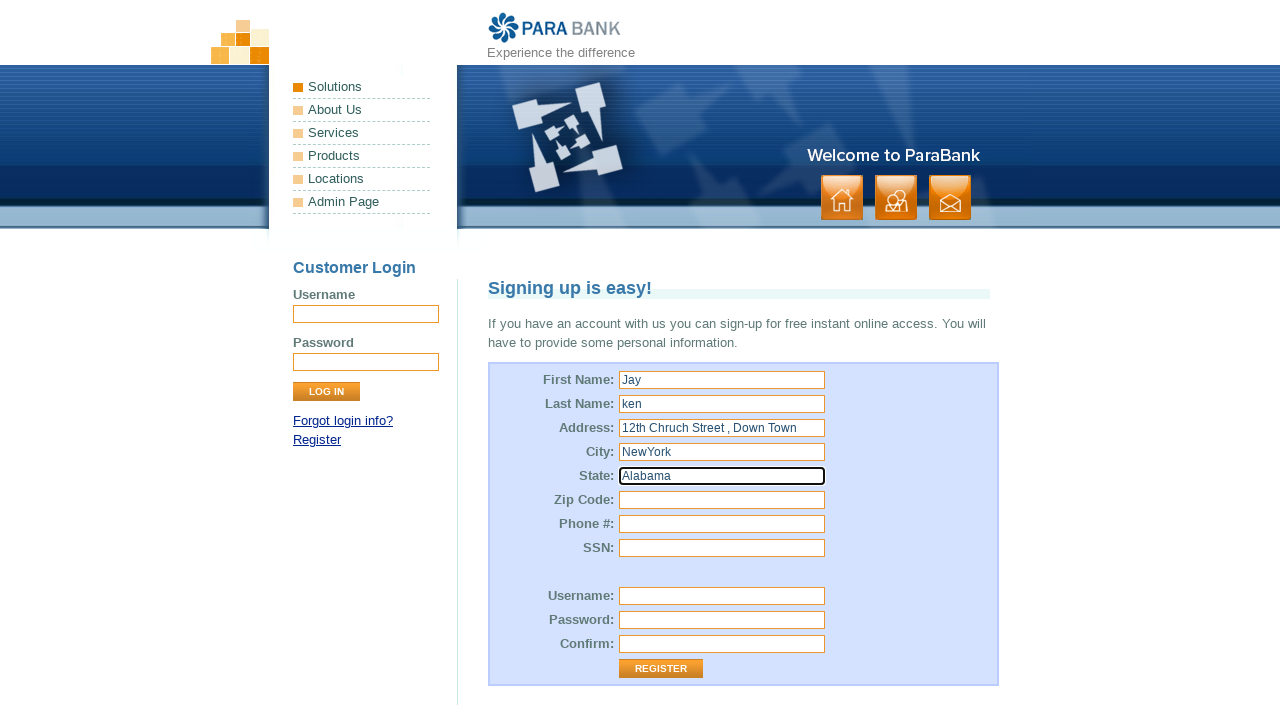

Filled zip code field with '563531' on #customer\.address\.zipCode
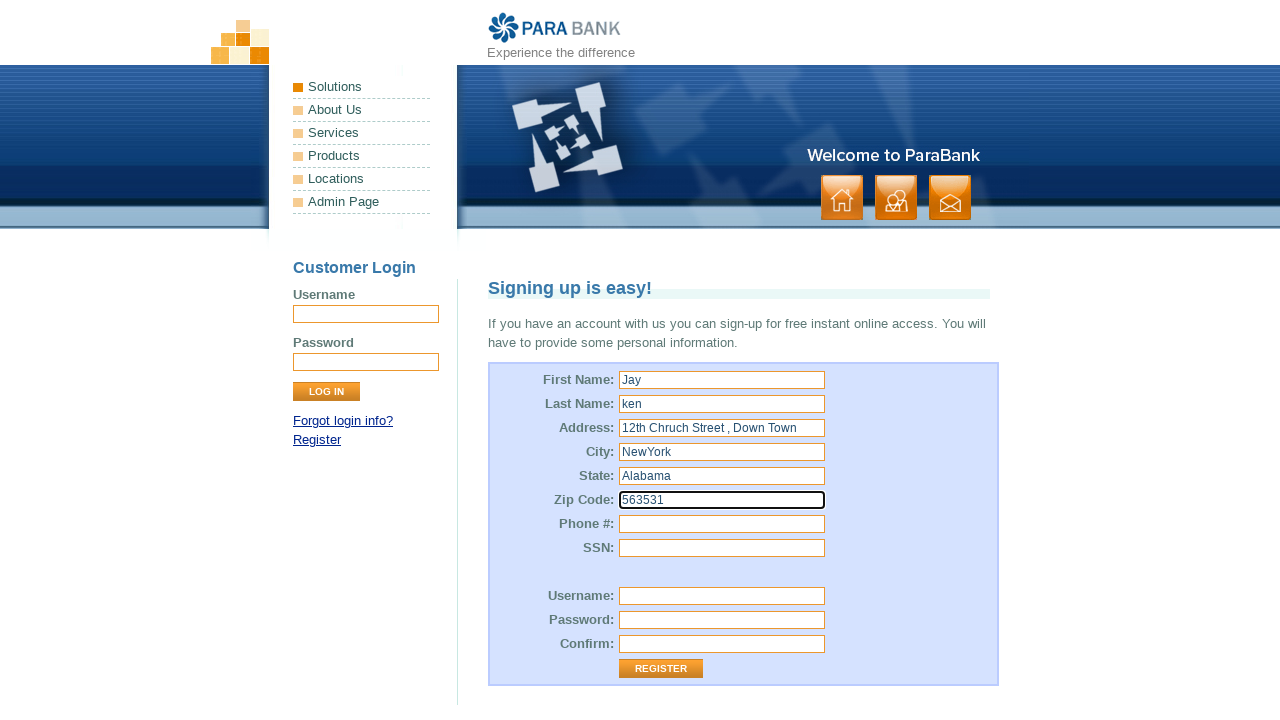

Filled phone number field with '0001112229' on #customer\.phoneNumber
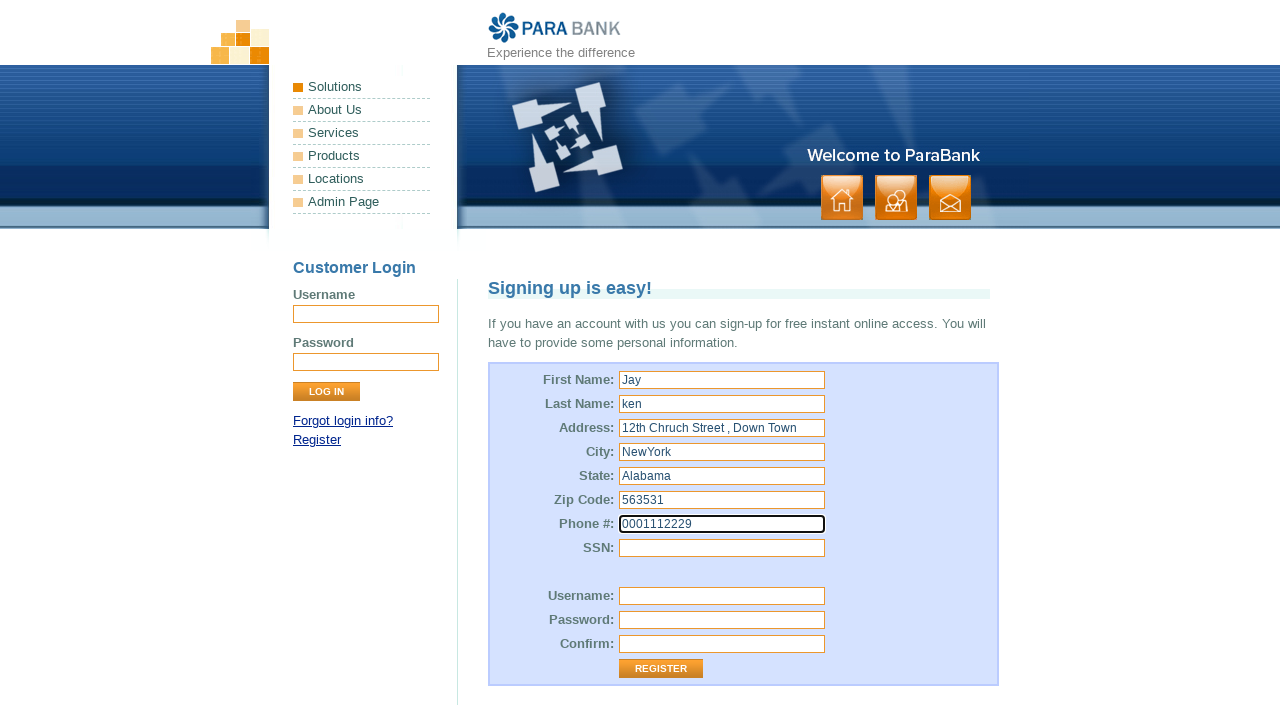

Filled SSN field with '2012344' on #customer\.ssn
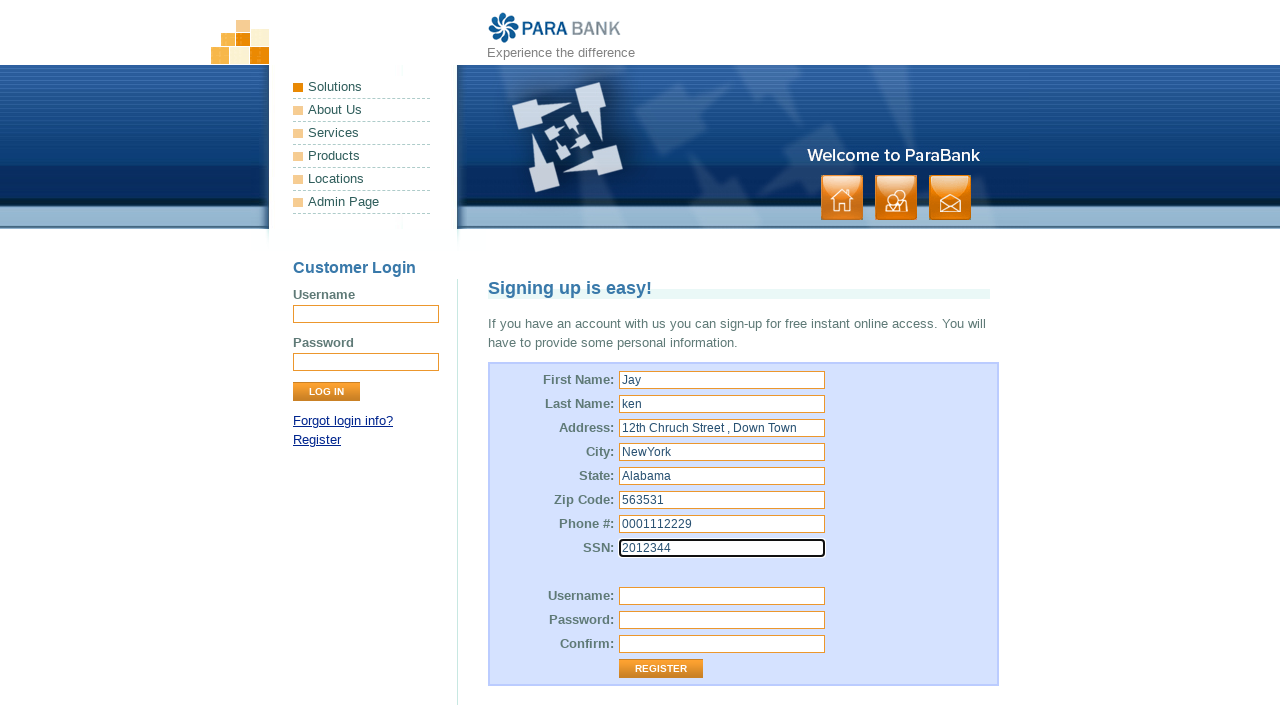

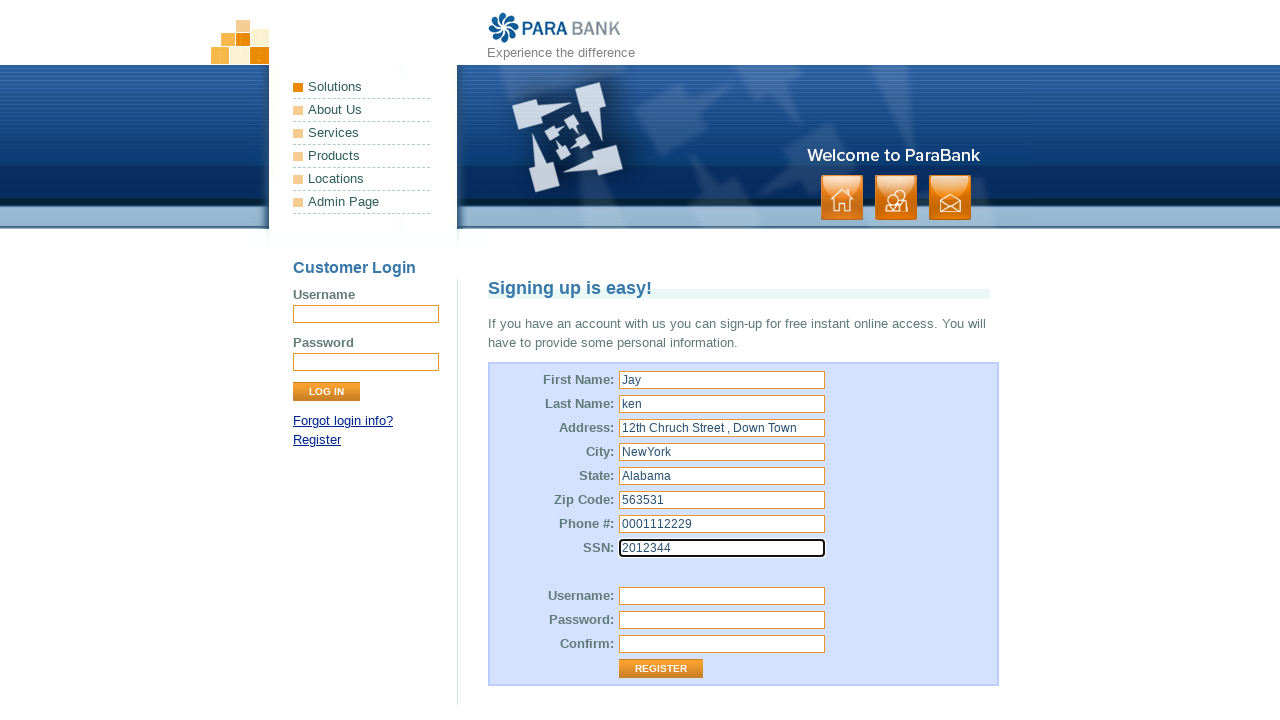